Tests table sorting functionality by clicking the Last Name column header twice, then searches for a specific email in the table and clicks the corresponding action link

Starting URL: https://the-internet.herokuapp.com/tables

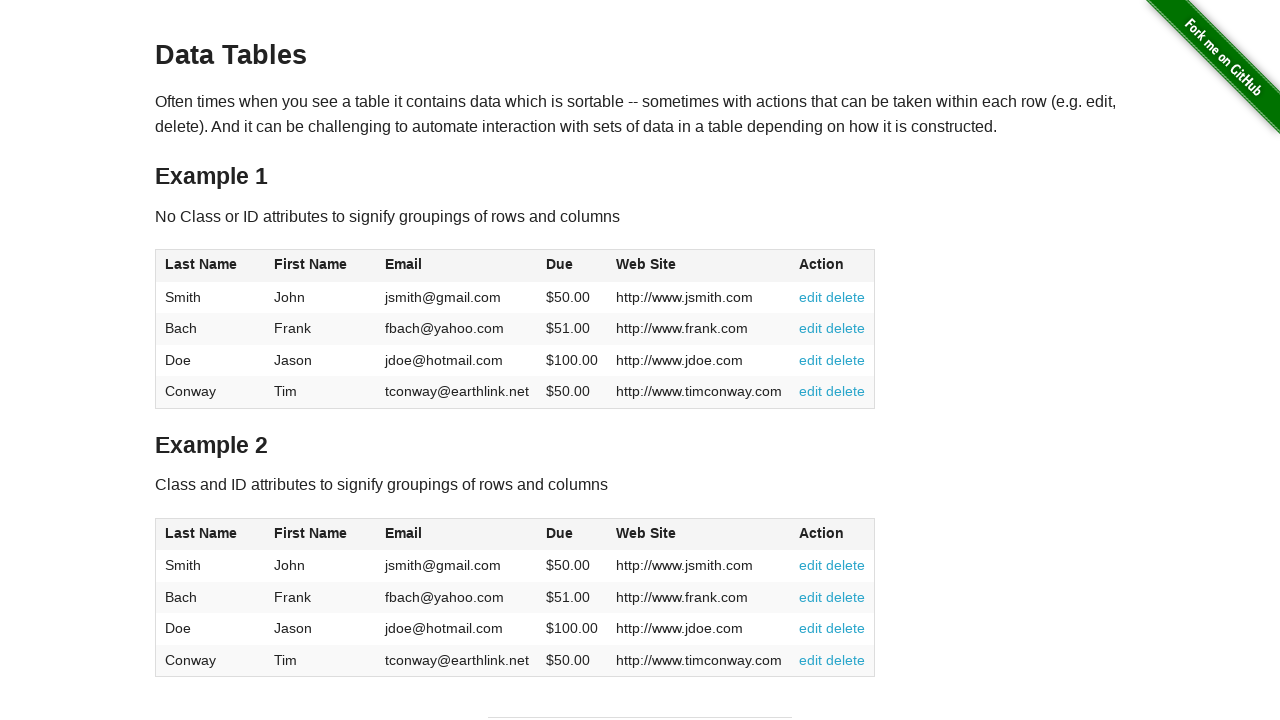

Clicked Last Name column header to sort table at (201, 264) on xpath=//span[text()='Last Name']
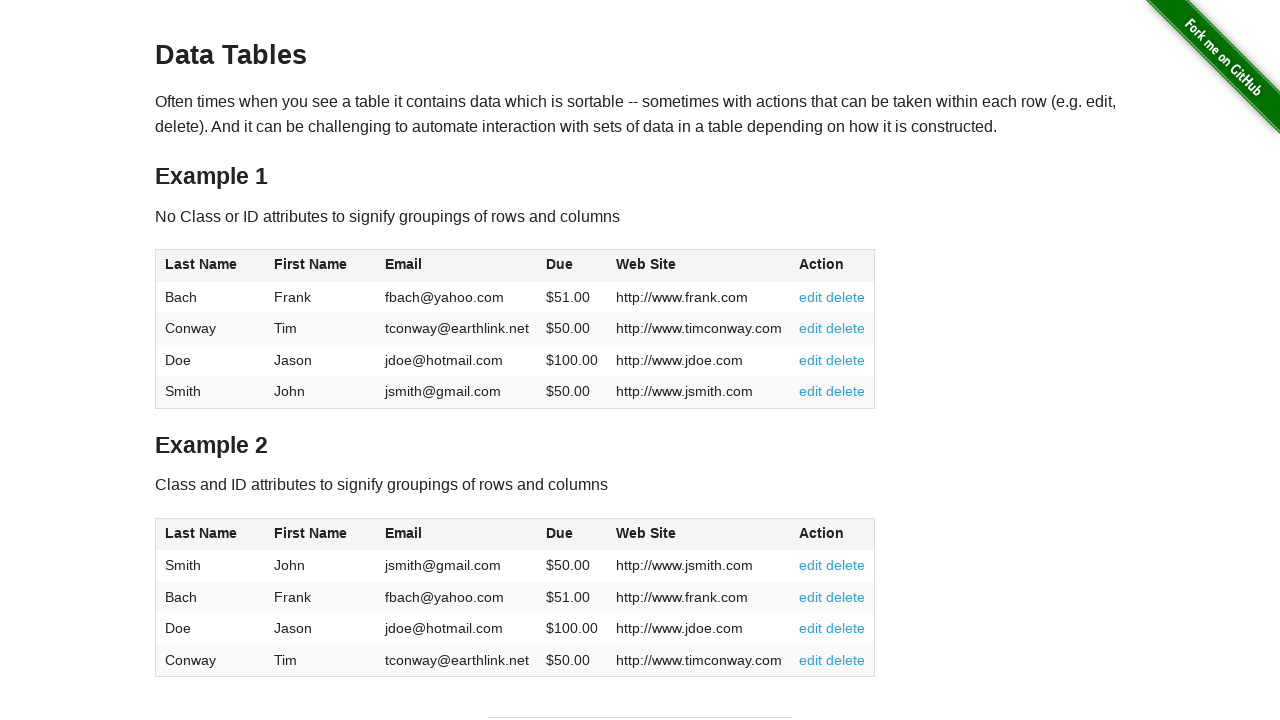

Clicked Last Name column header again to reverse sort at (201, 264) on xpath=//span[text()='Last Name']
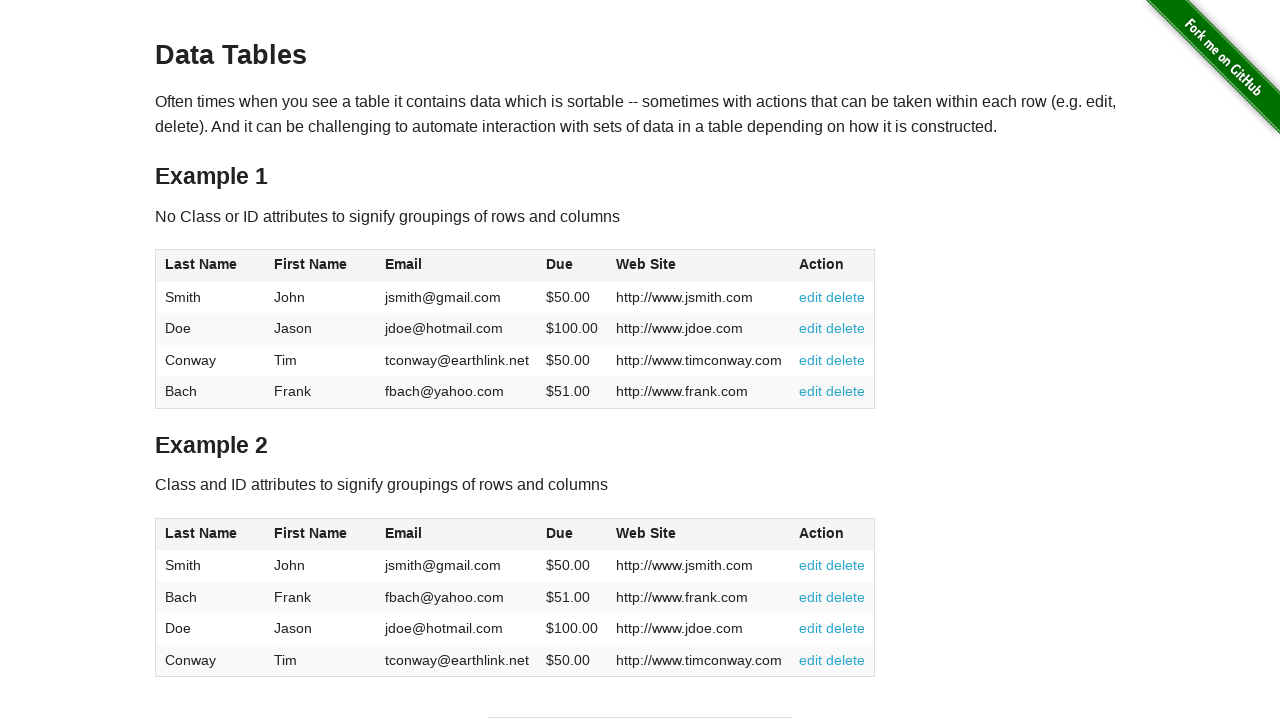

Retrieved all email cells from table
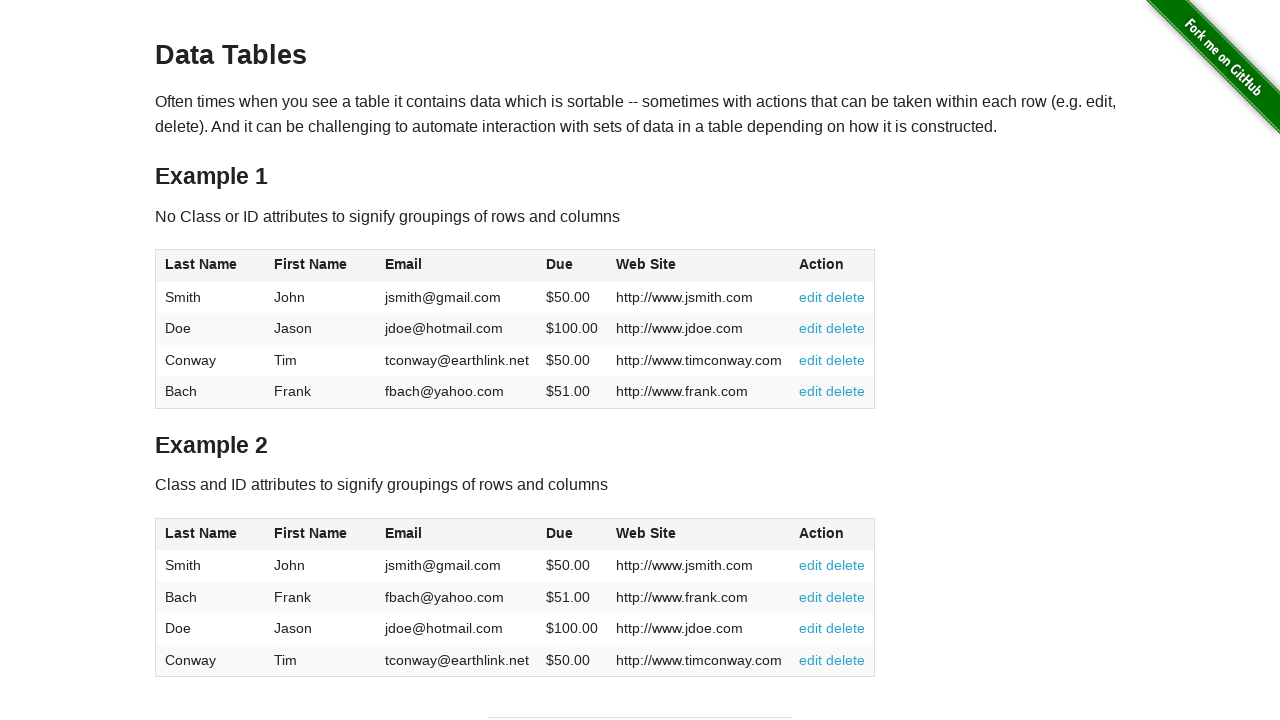

Found email 'jsmith@gmail.com' in table and clicked corresponding action link at (811, 297) on //table[@id="table1"]/tbody/tr[1]/td[6]/a
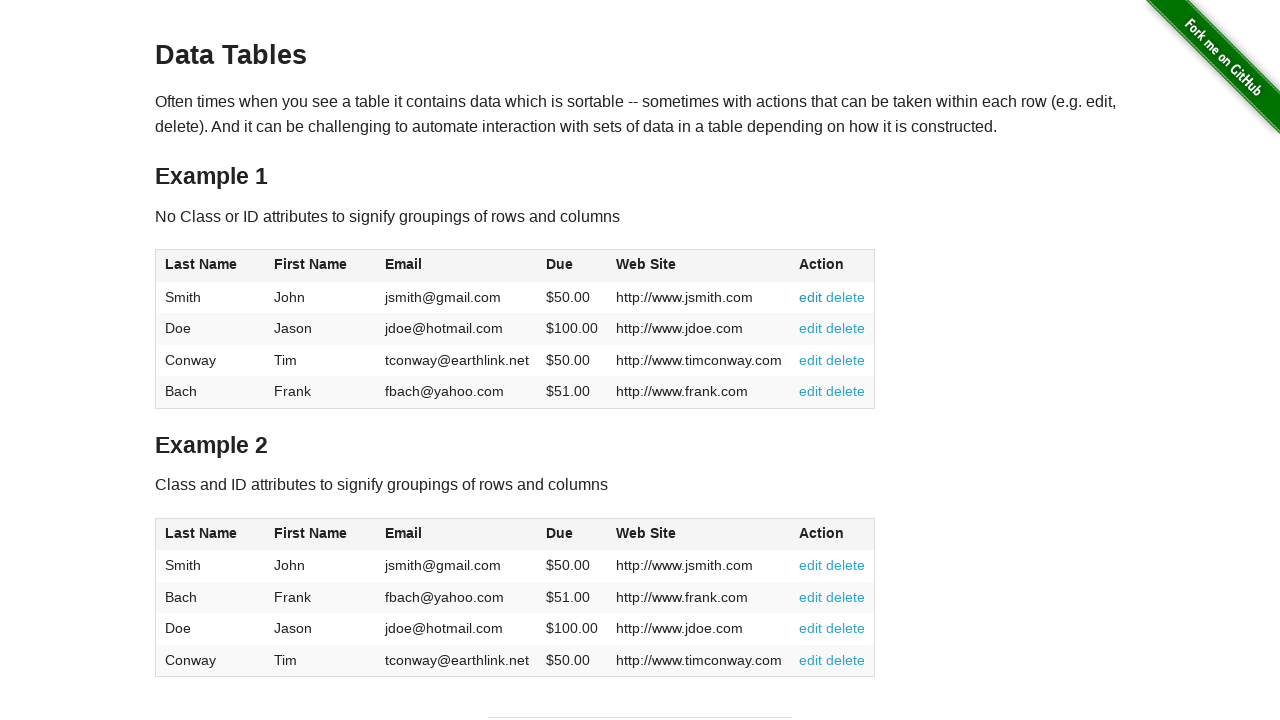

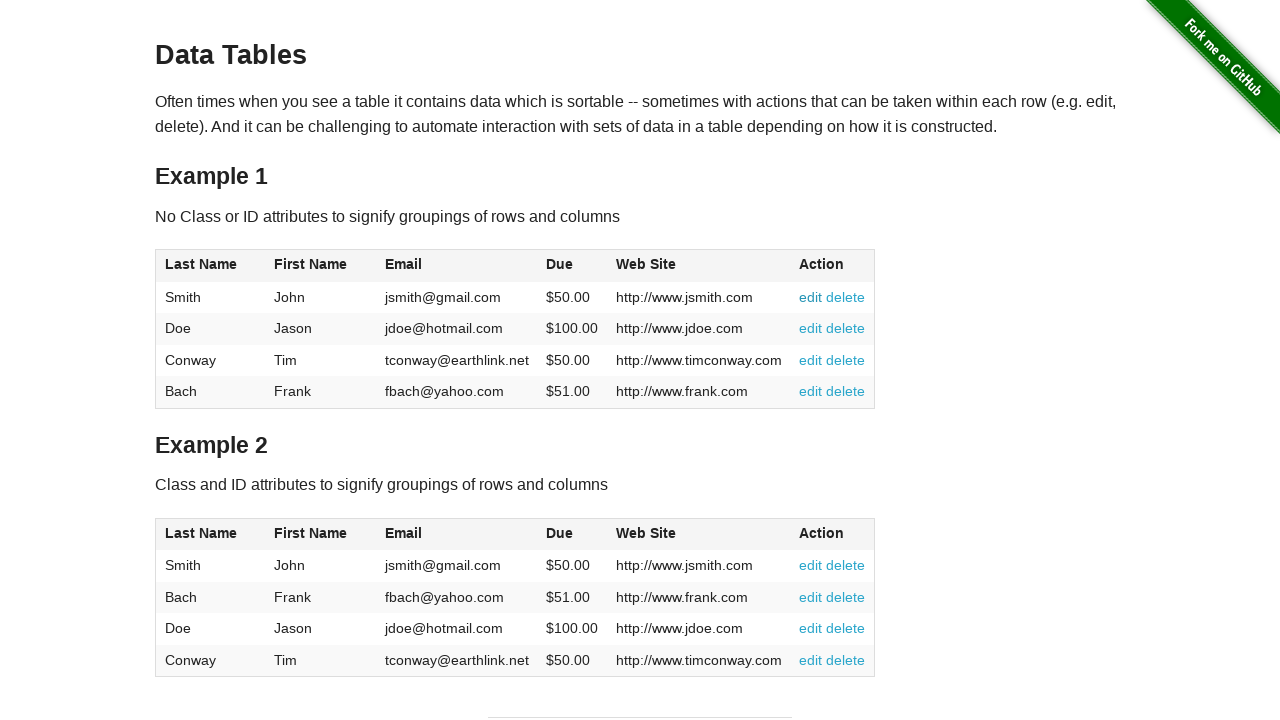